Tests navigation to the Send Mail & Packages section on USPS website

Starting URL: https://www.usps.com/

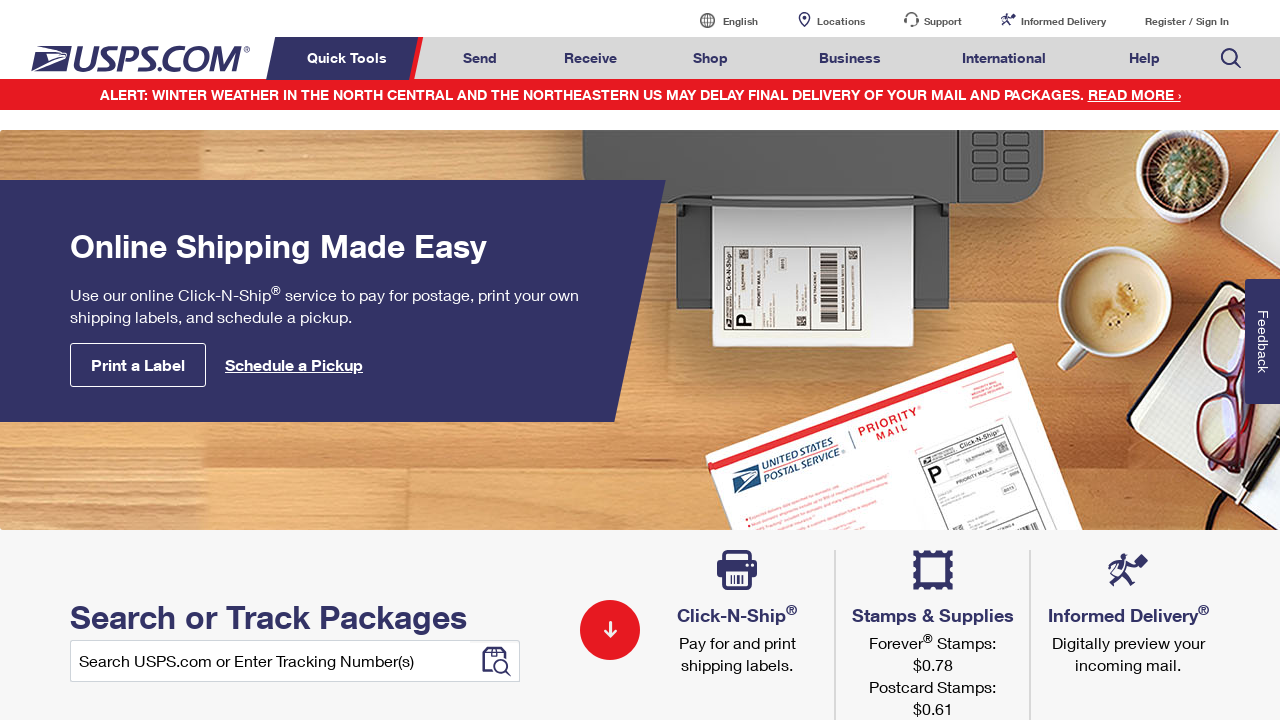

Clicked on Send Mail & Packages link at (480, 58) on a#mail-ship-width
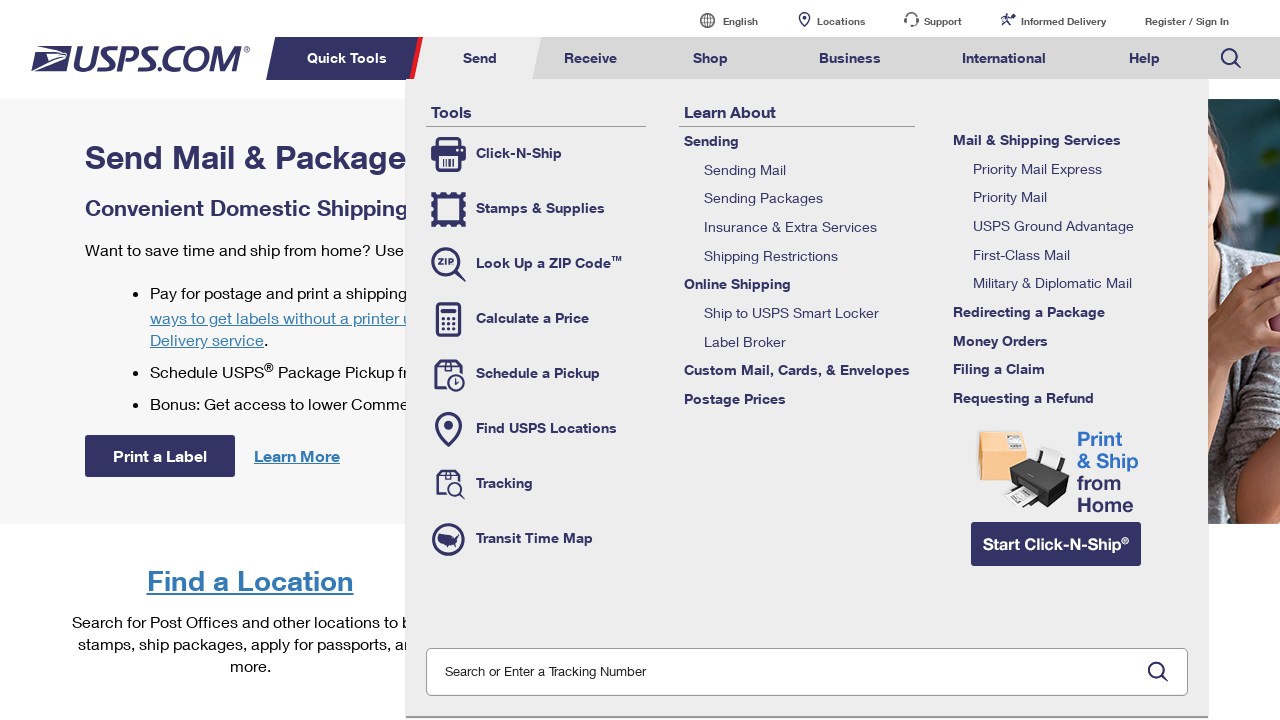

Verified page title is 'Send Mail & Packages | USPS'
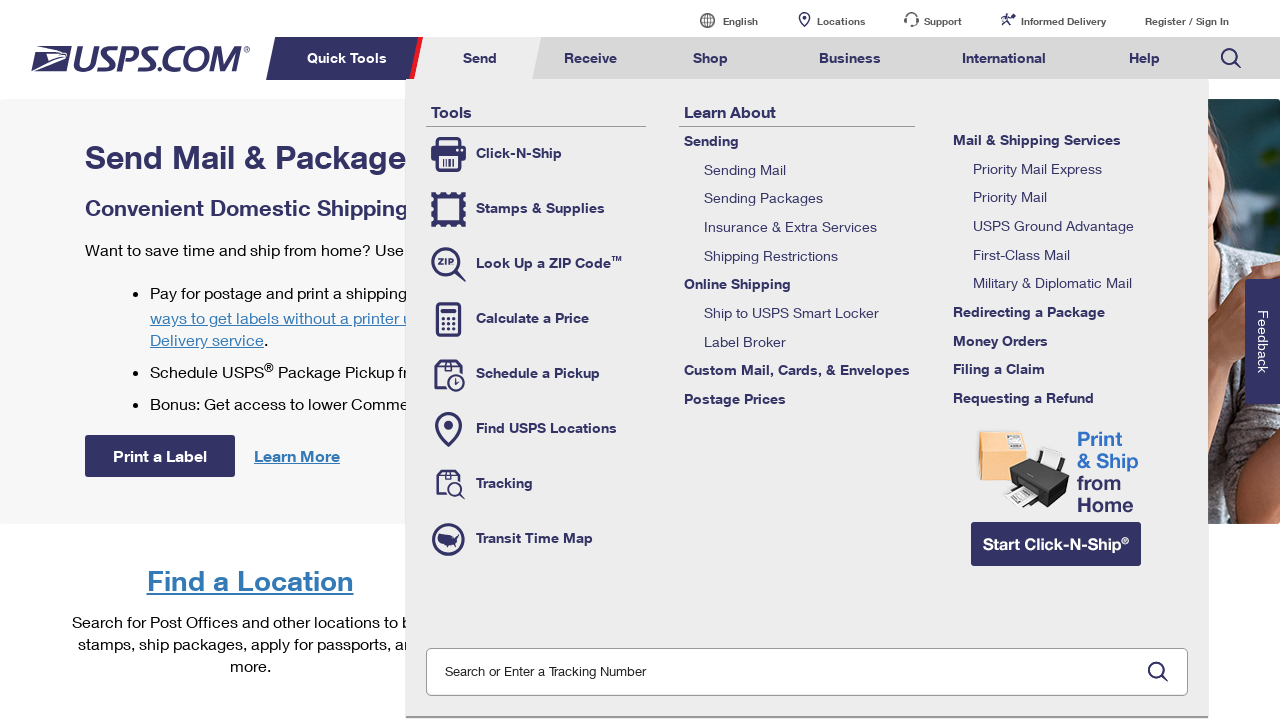

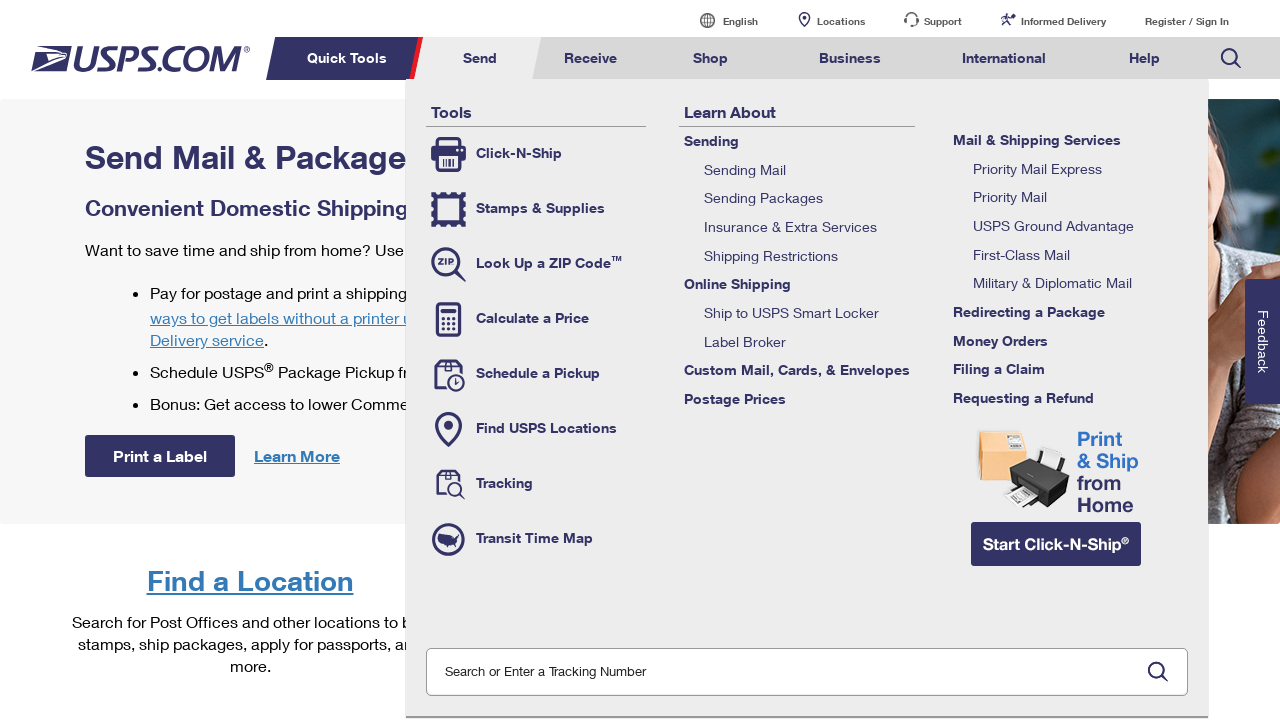